Tests basic browser navigation functionality including navigating to different URLs, going back, forward, and refreshing the page.

Starting URL: https://www.loopcamp.io

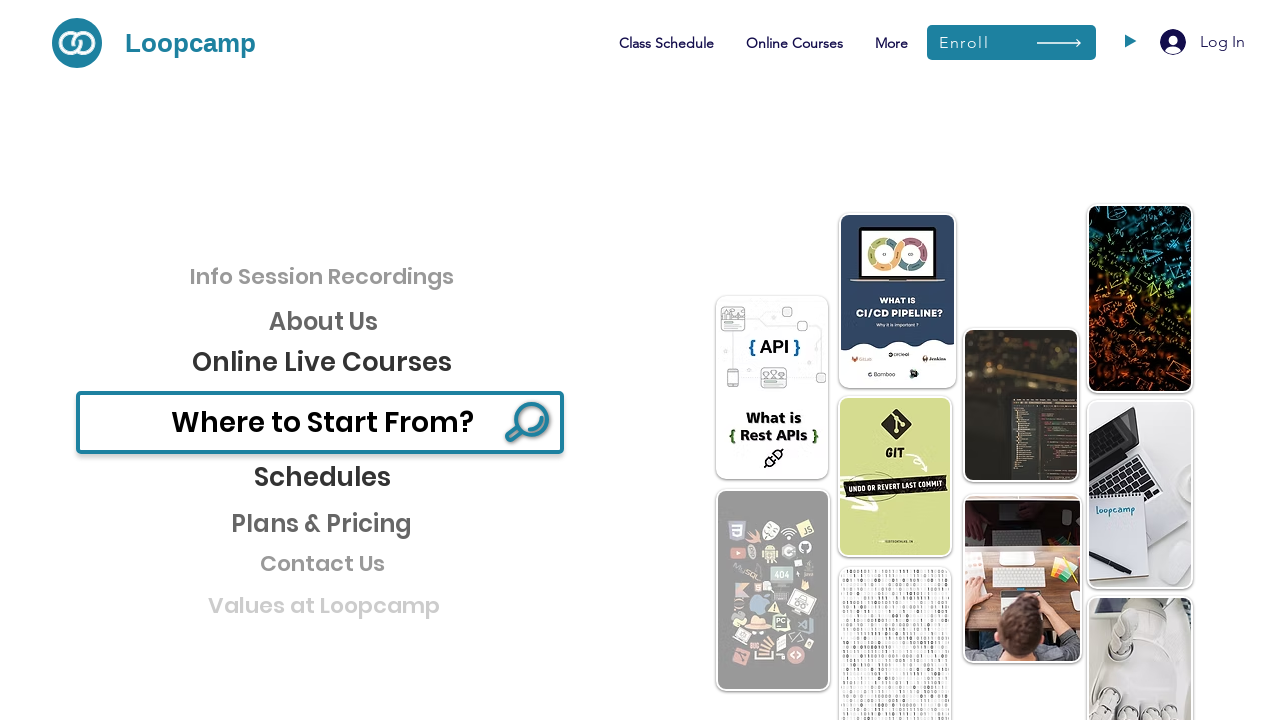

Navigated to https://www.etsy.com
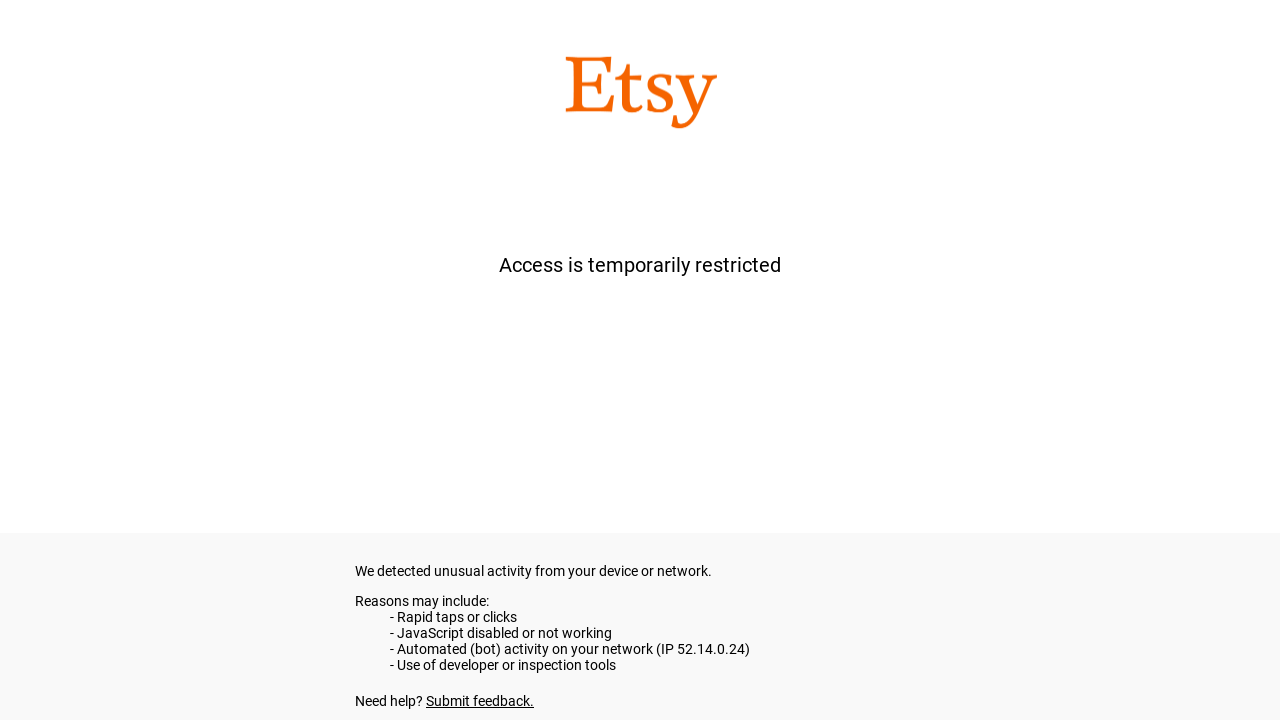

Navigated back to previous page (loopcamp.io)
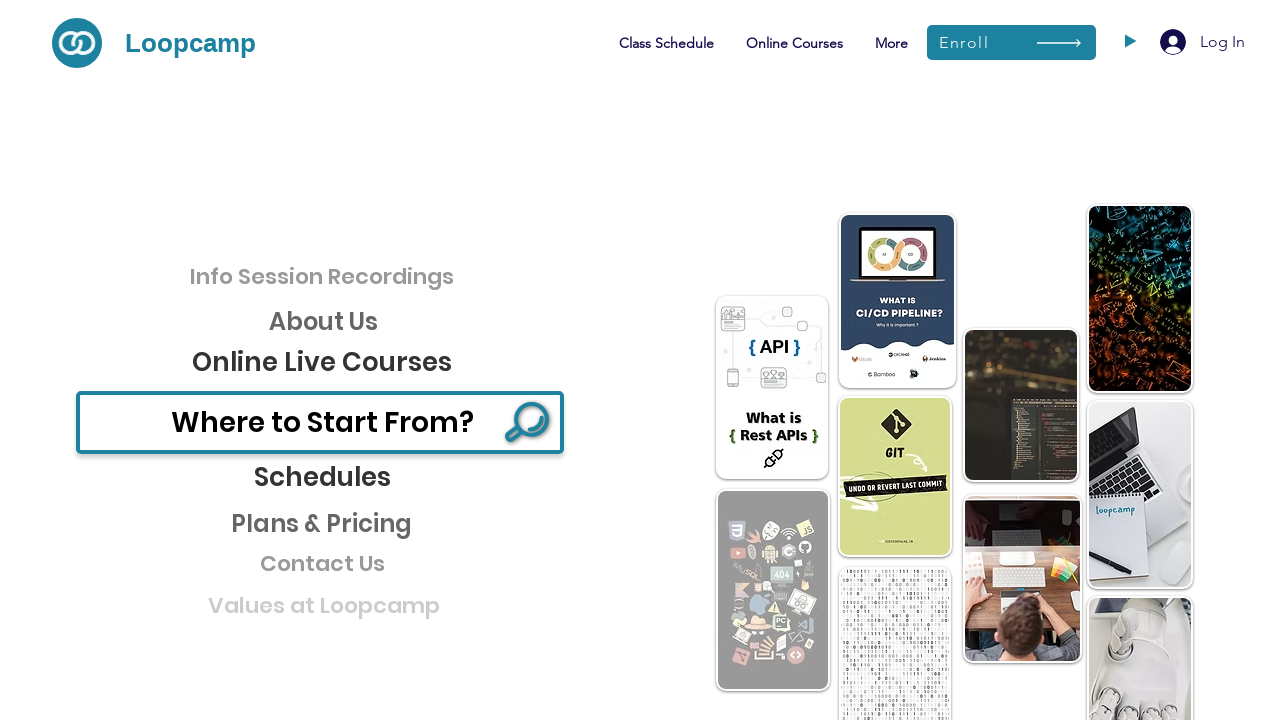

Navigated forward to https://www.etsy.com
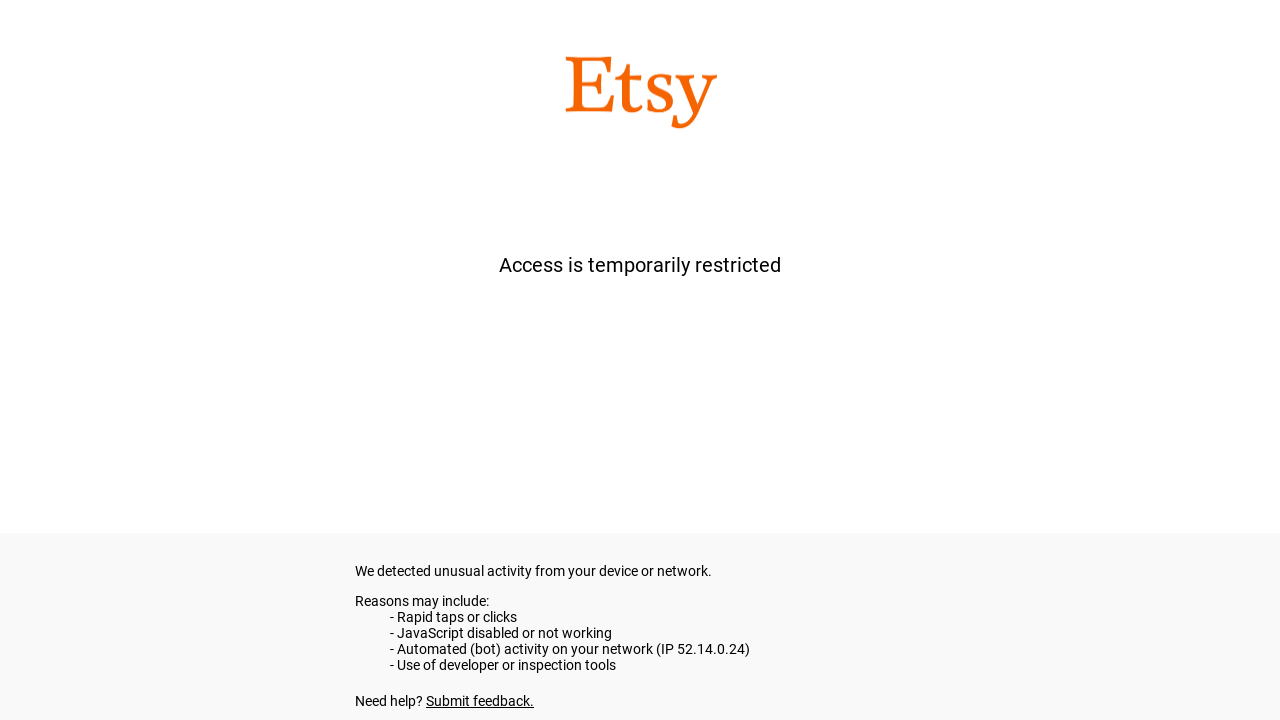

Refreshed the current page
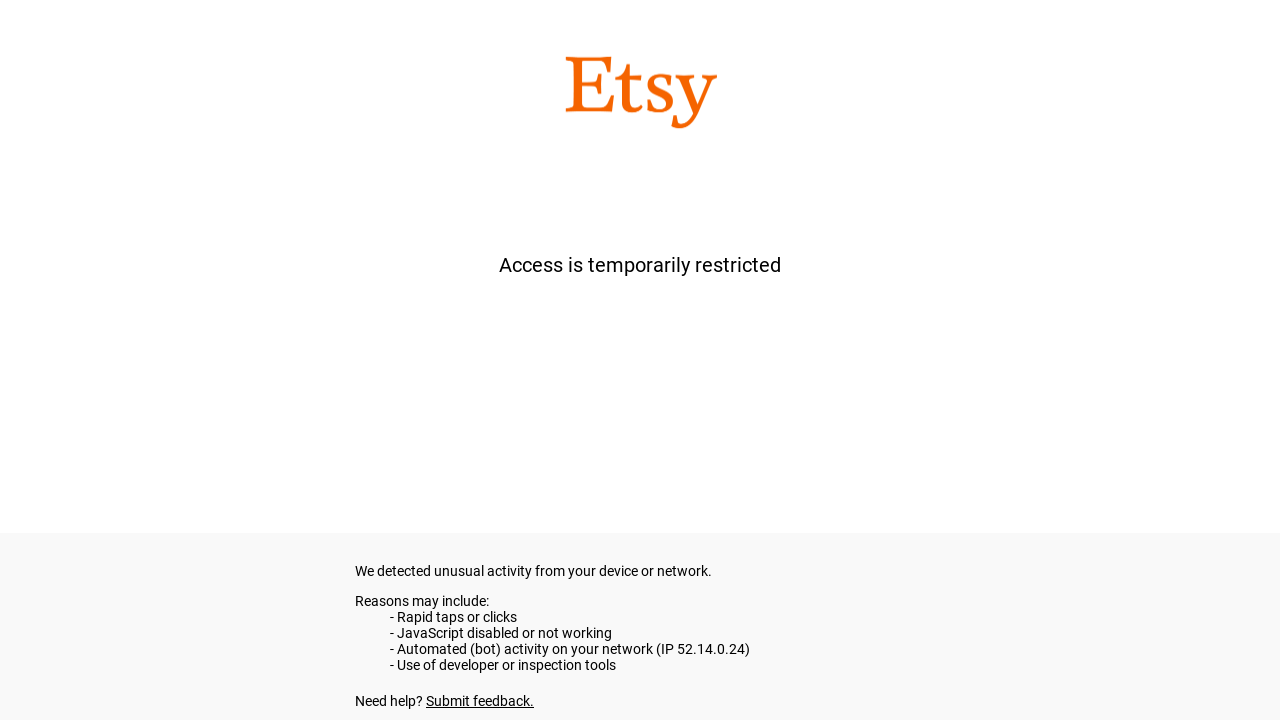

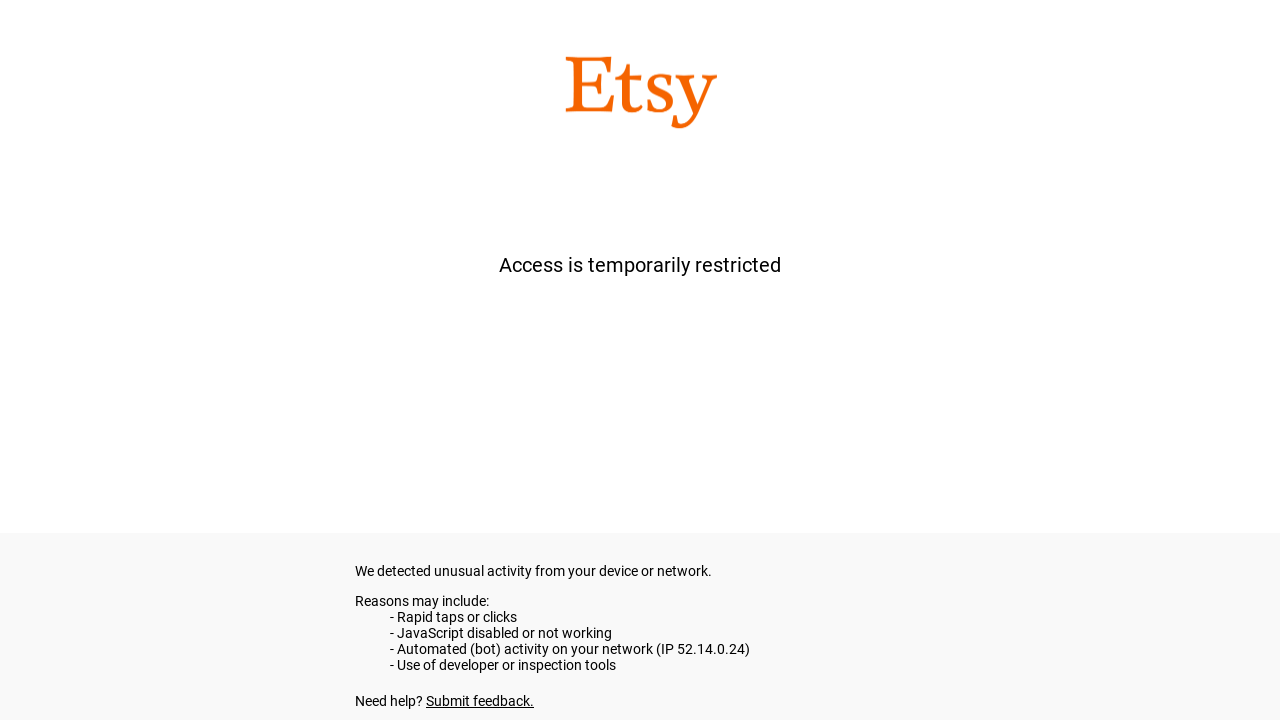